Tests mouse hover functionality by hovering over a menu item and clicking on a submenu option

Starting URL: https://www.hyrtutorials.com/p/alertsdemo.html

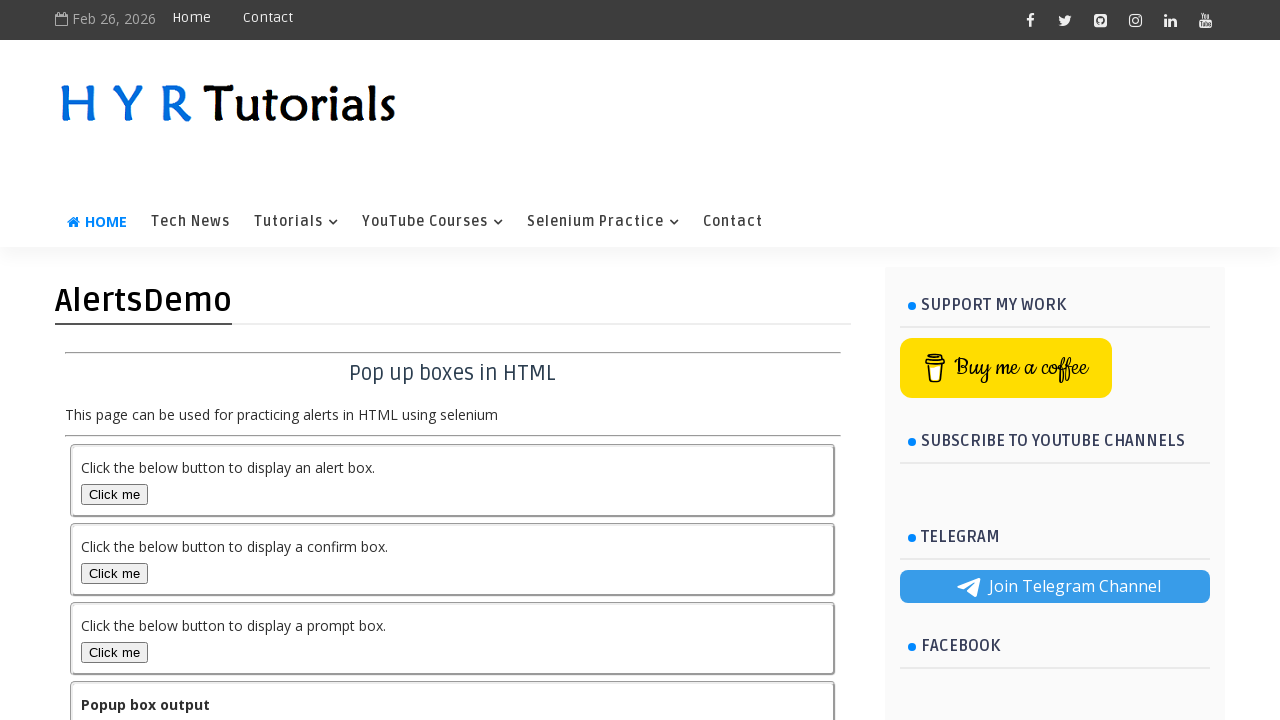

Located the Selenium Practice menu item
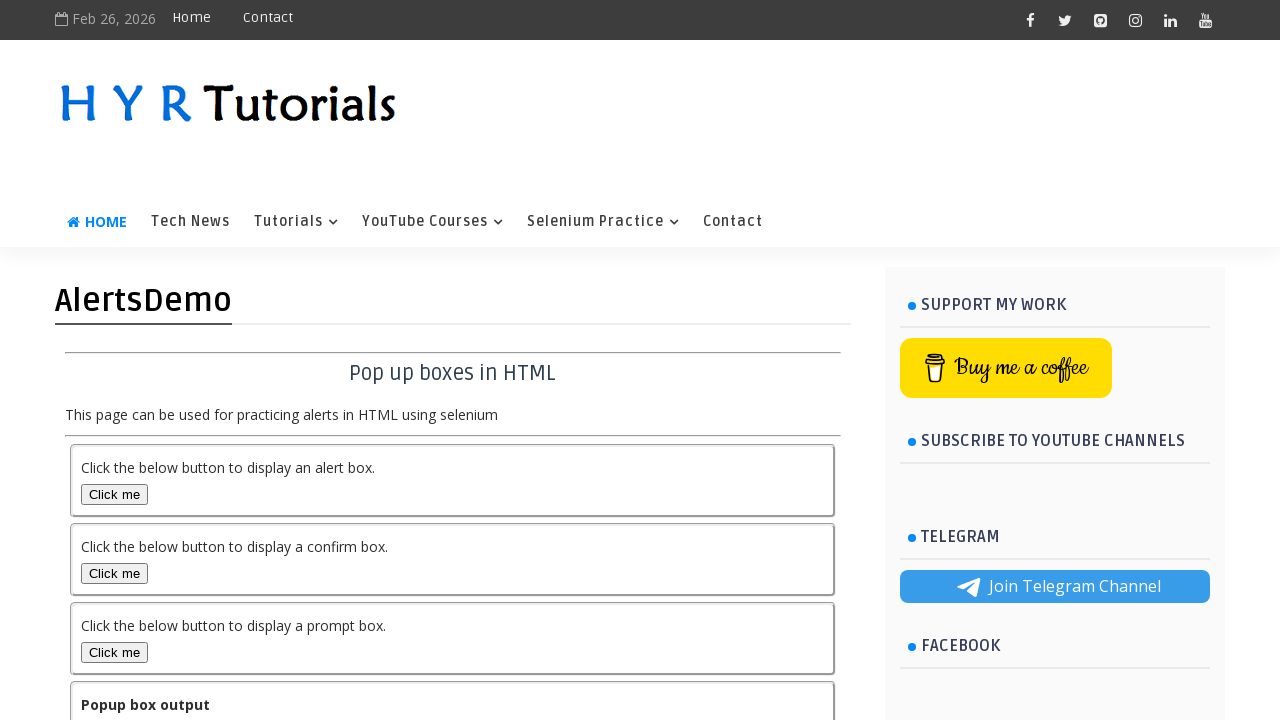

Hovered over the Selenium Practice menu item to reveal submenu at (603, 222) on xpath=//a[normalize-space()='Selenium Practice']
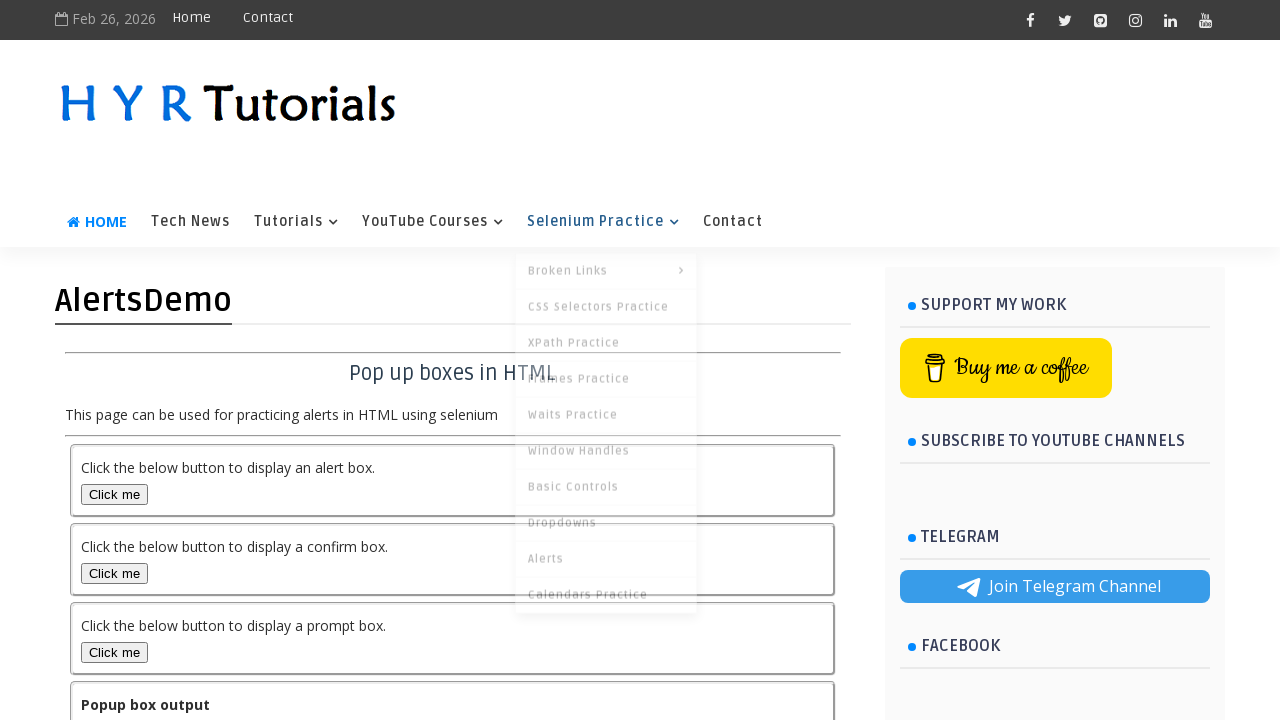

Clicked on the Alerts submenu option at (606, 360) on xpath=//a[normalize-space()='Alerts']
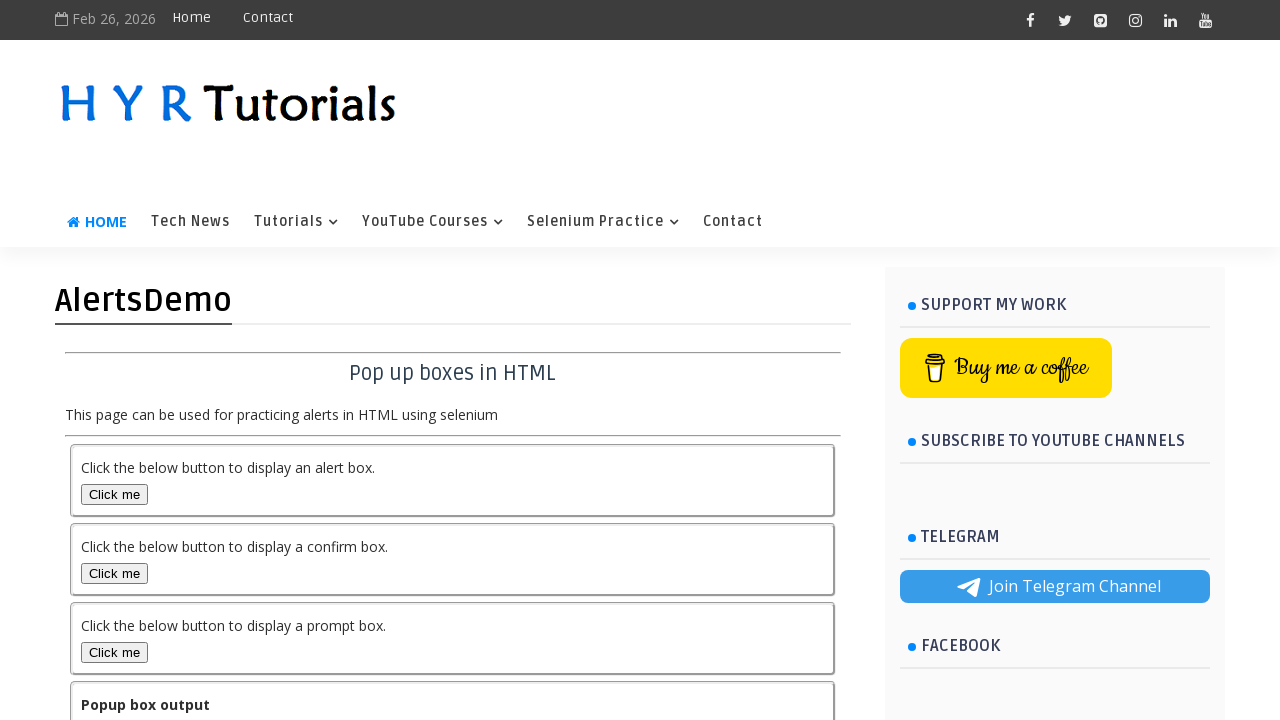

Page loaded successfully with domcontentloaded state
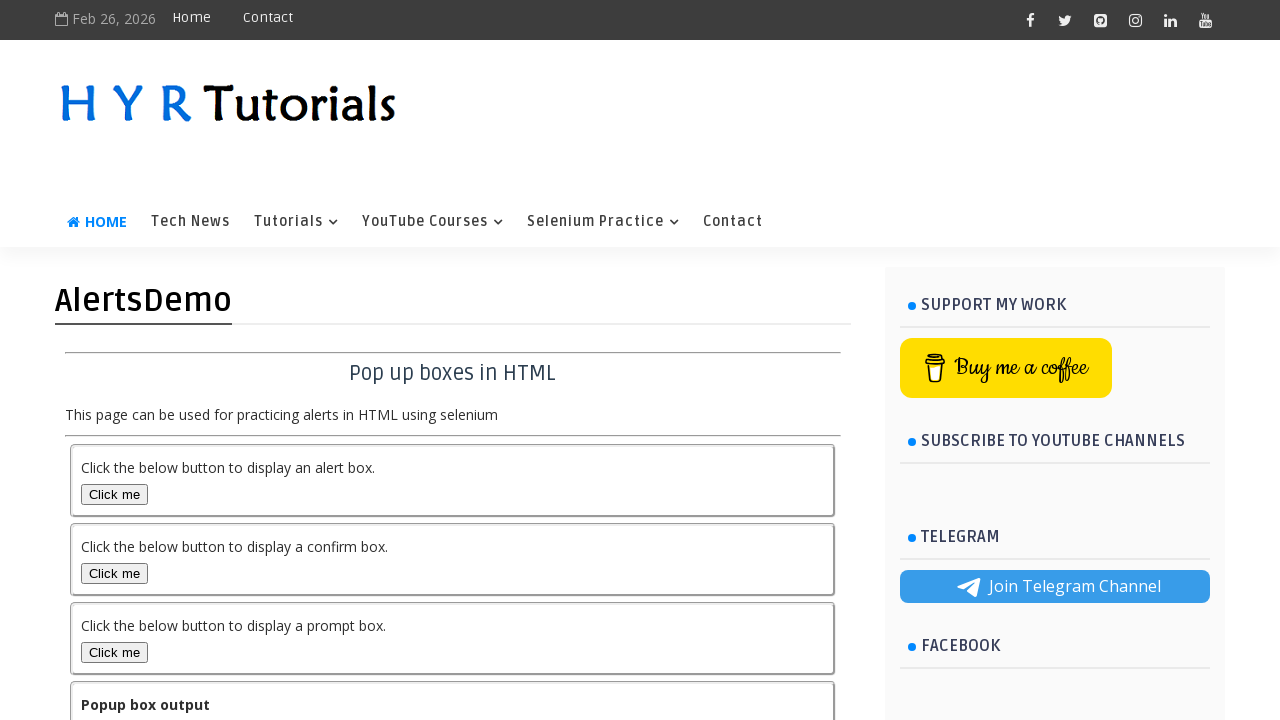

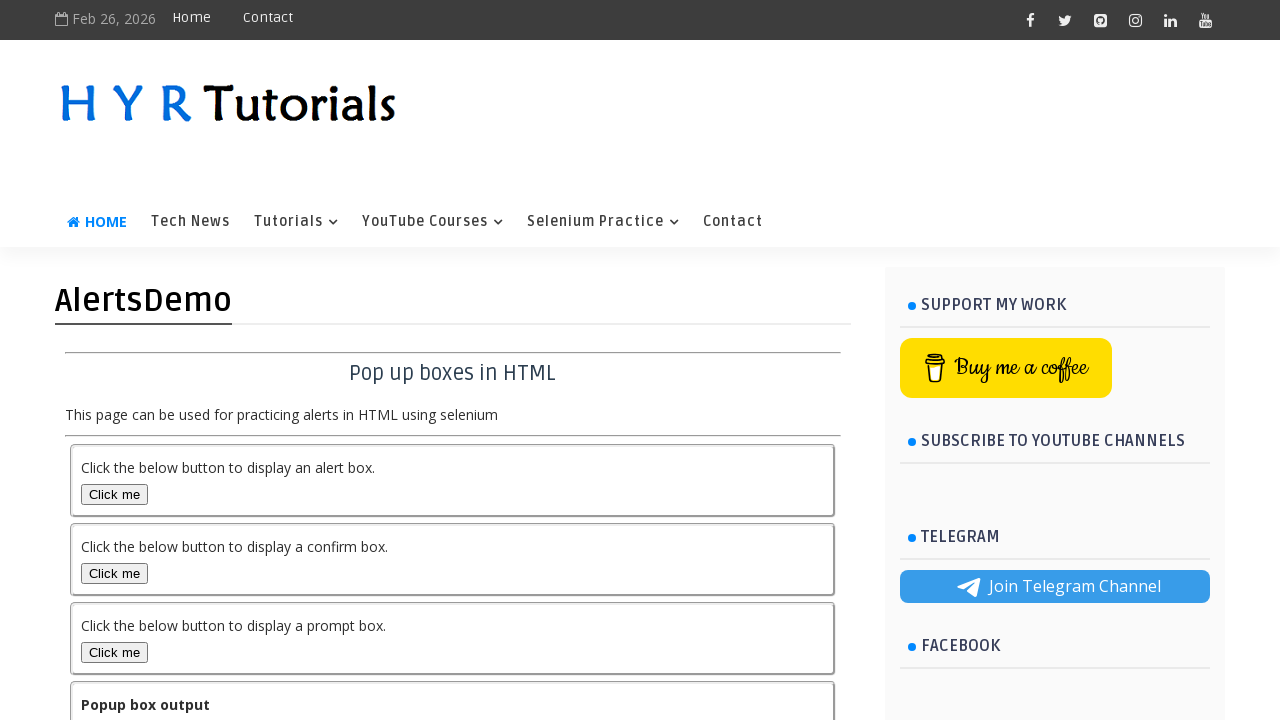